Tests searching for a customer in the customers list

Starting URL: https://www.globalsqa.com/angularJs-protractor/BankingProject/#/login

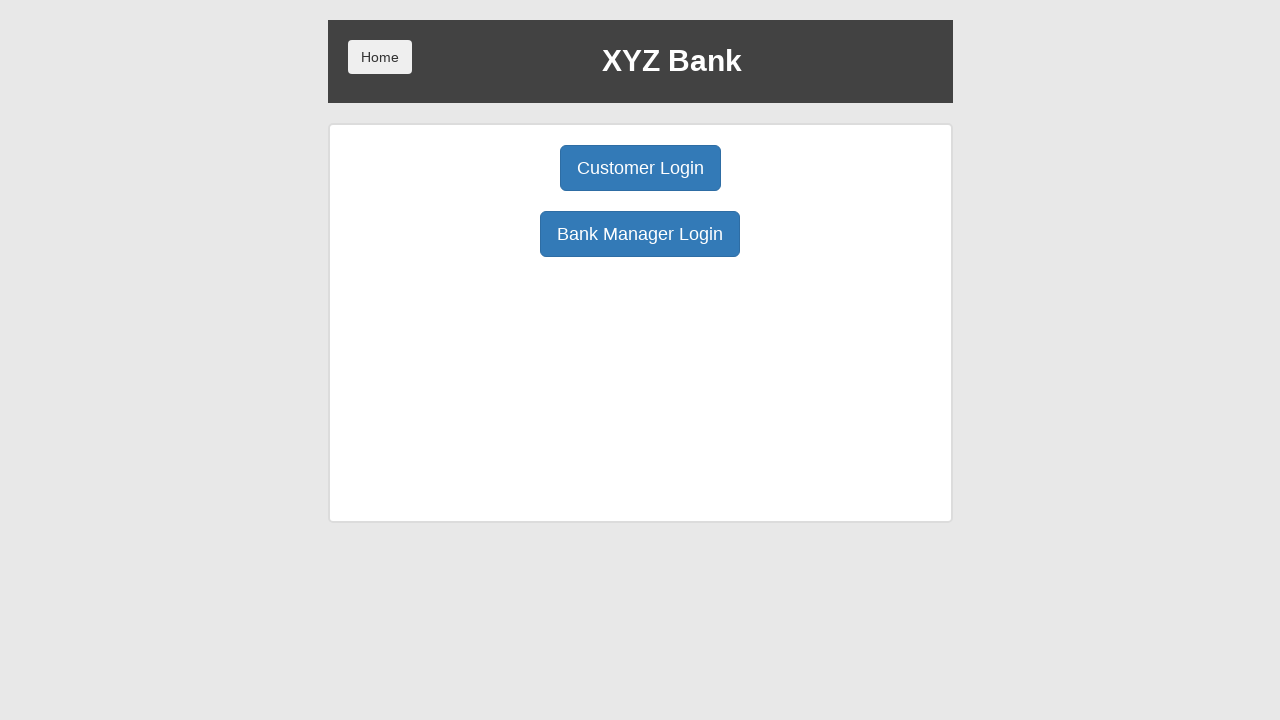

Clicked Bank Manager Login button at (640, 234) on button:has-text('Bank Manager Login')
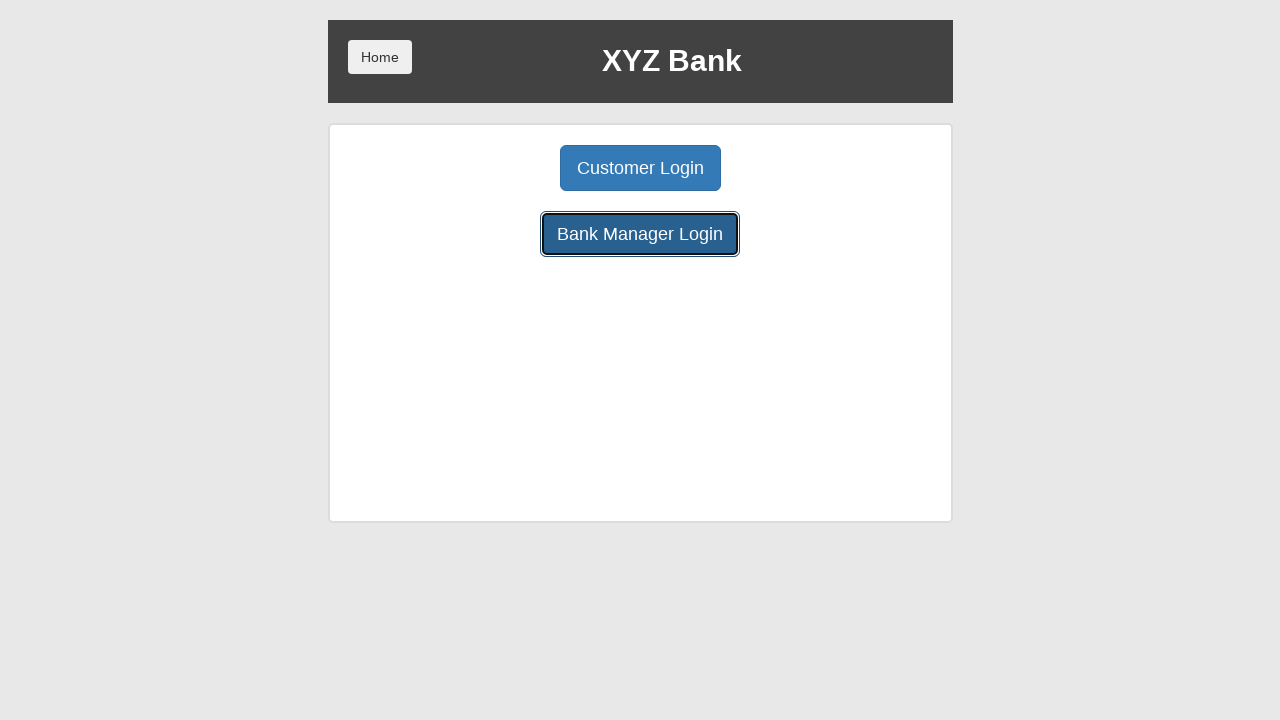

Clicked Customers tab at (792, 168) on button[ng-class='btnClass3']
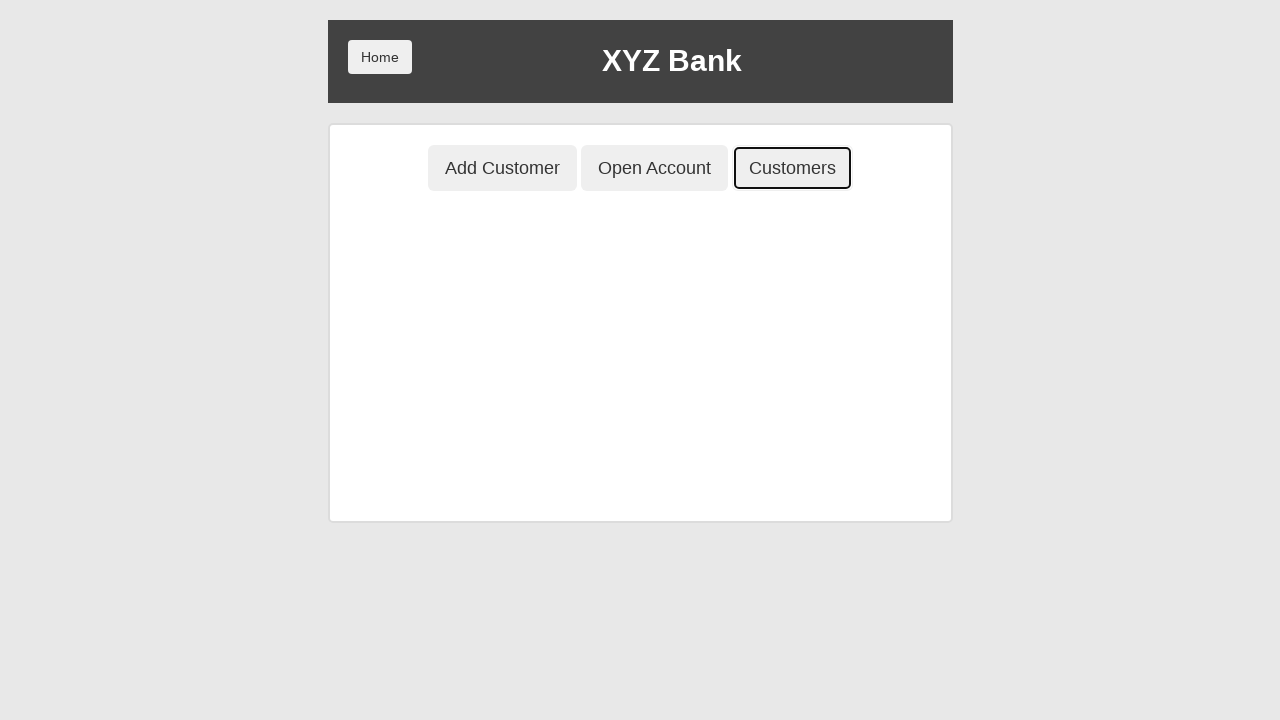

Clicked search input field at (652, 228) on input[placeholder='Search Customer']
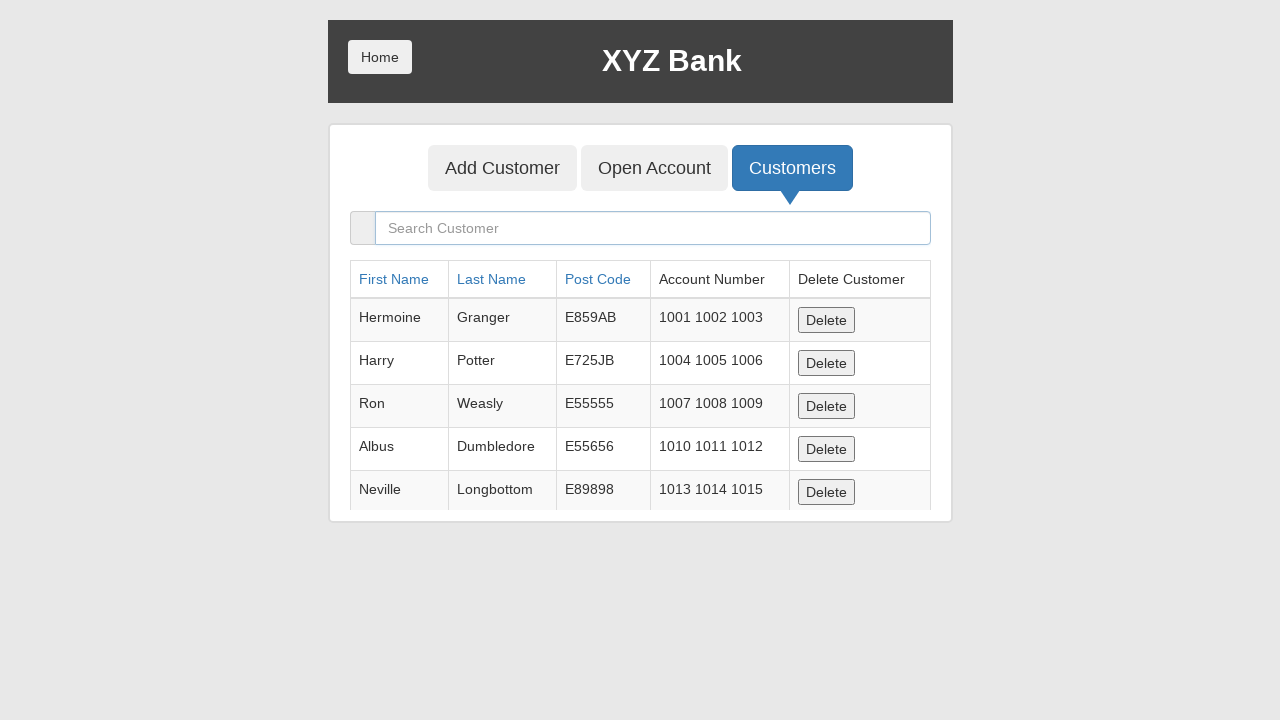

Filled search field with 'Ron' to search for customer on input[placeholder='Search Customer']
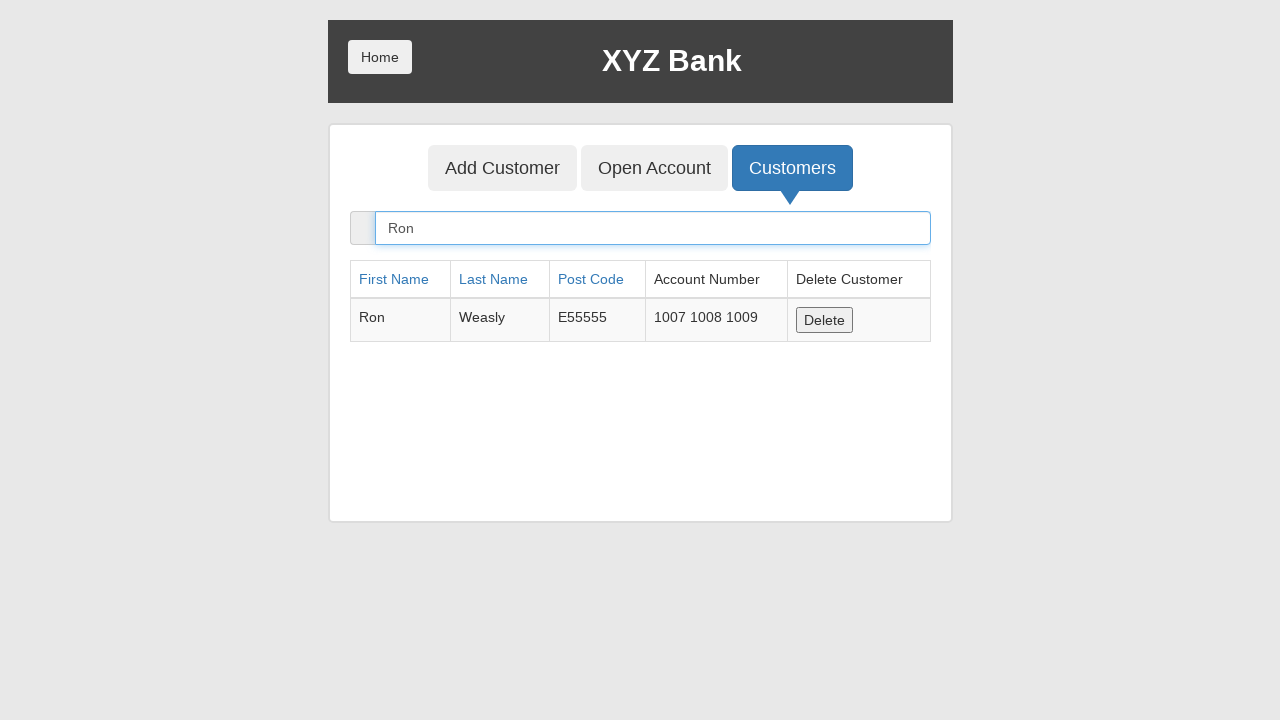

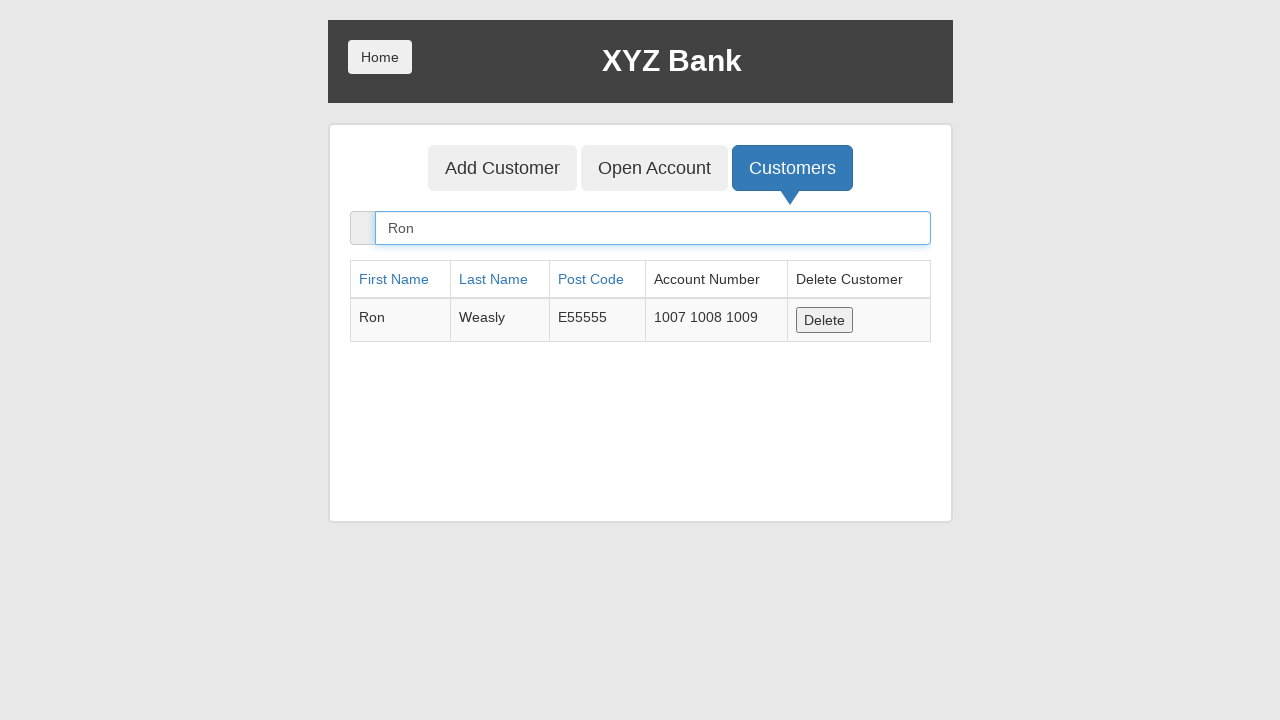